Tests hover functionality on the third user profile, verifies the name appears on hover, clicks the profile link, and verifies the 404 page.

Starting URL: http://the-internet.herokuapp.com/hovers

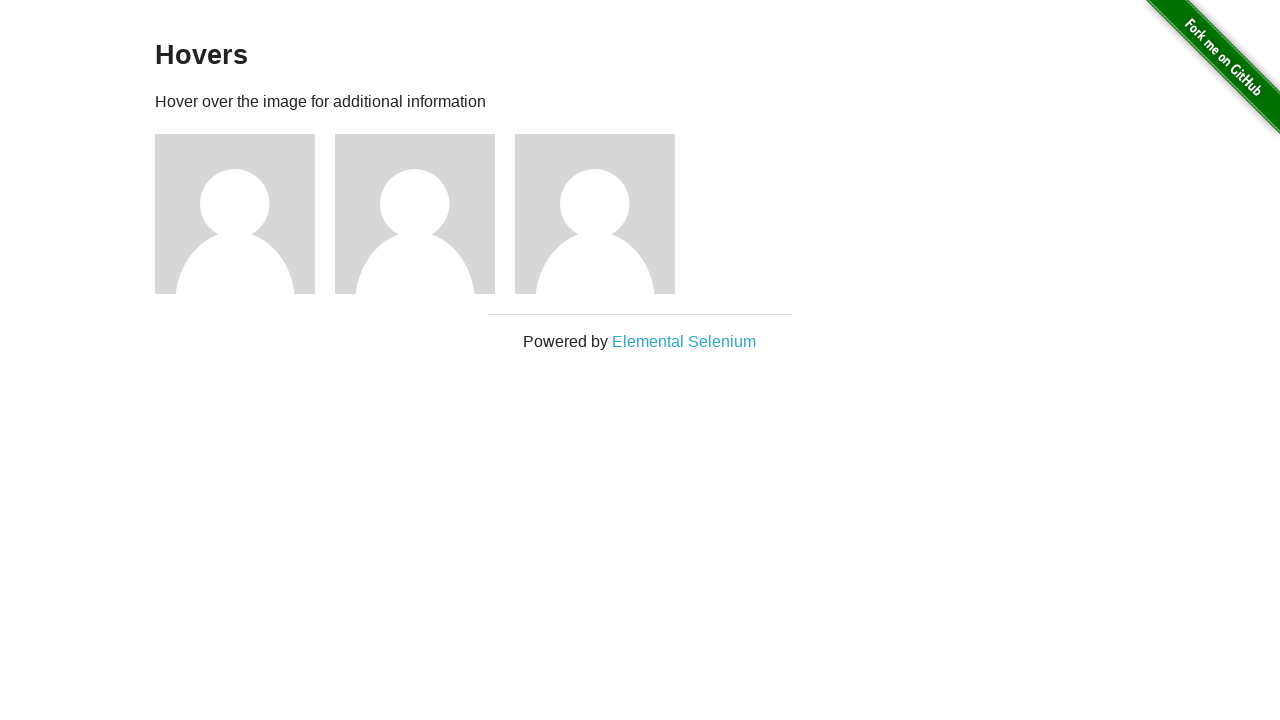

Hovered over third user profile image at (595, 214) on .example .figure:nth-child(5) [alt]
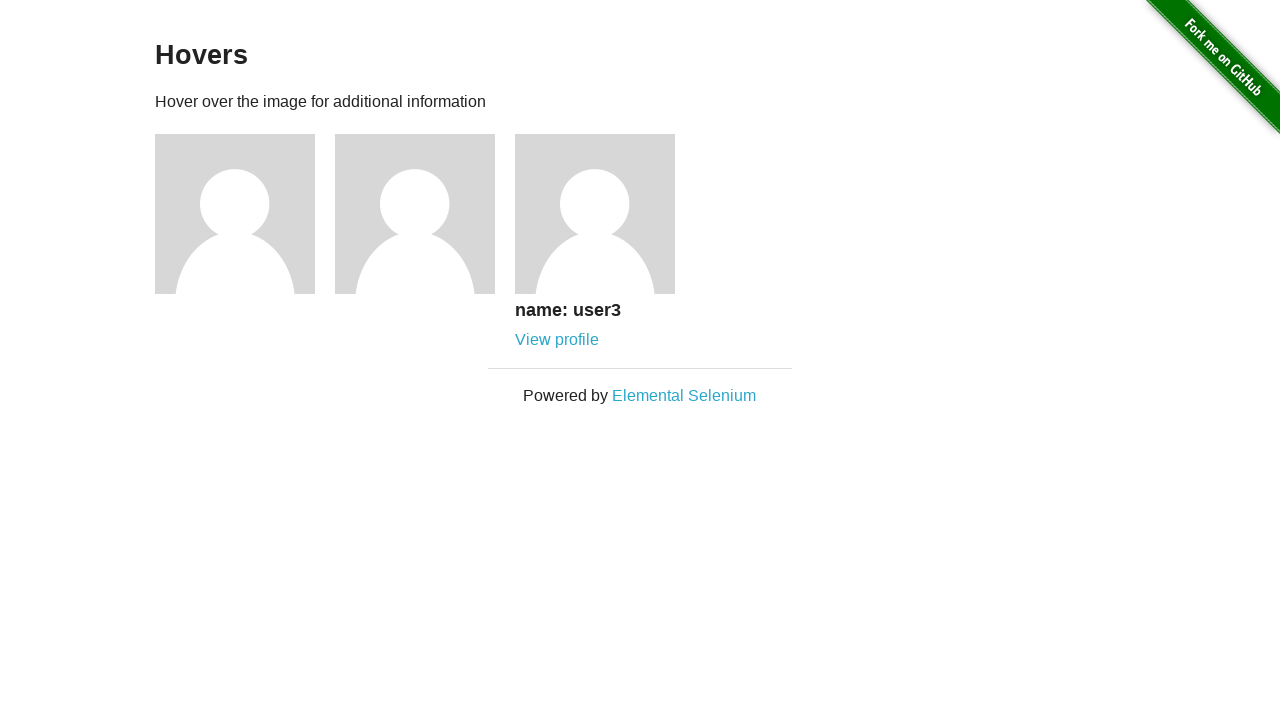

Retrieved hover text from third user profile
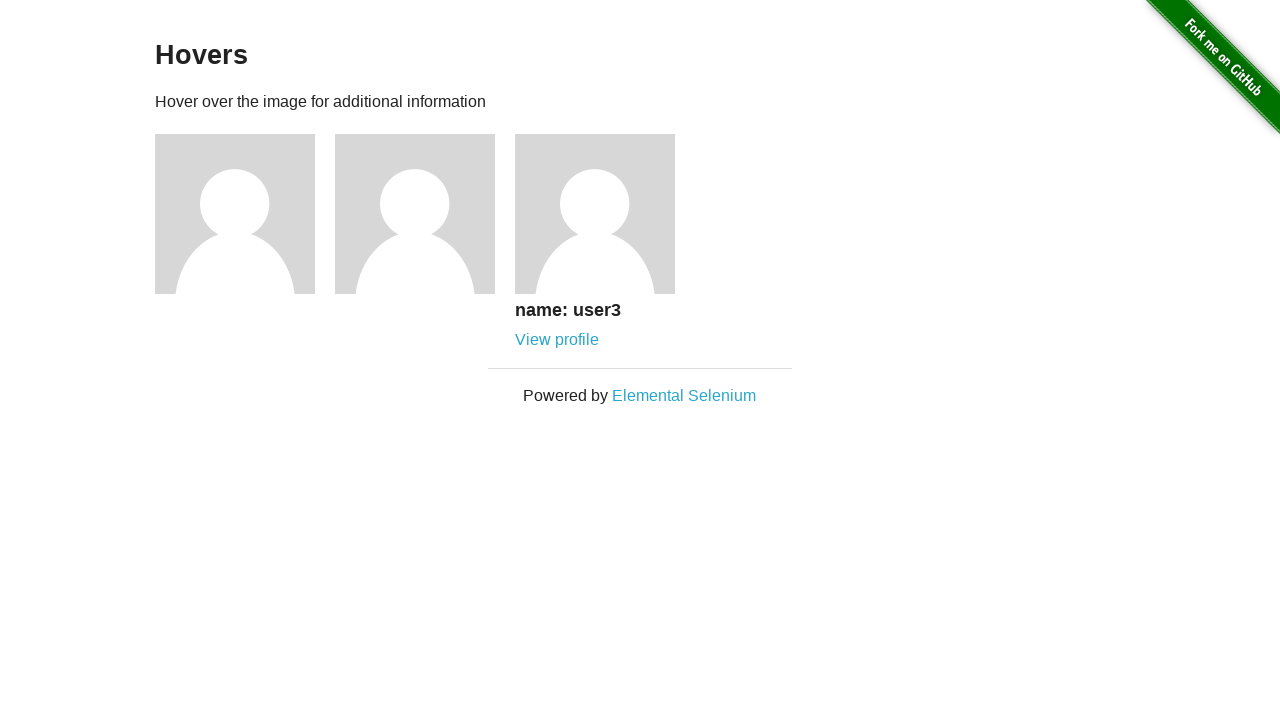

Verified hover text contains 'name: user3'
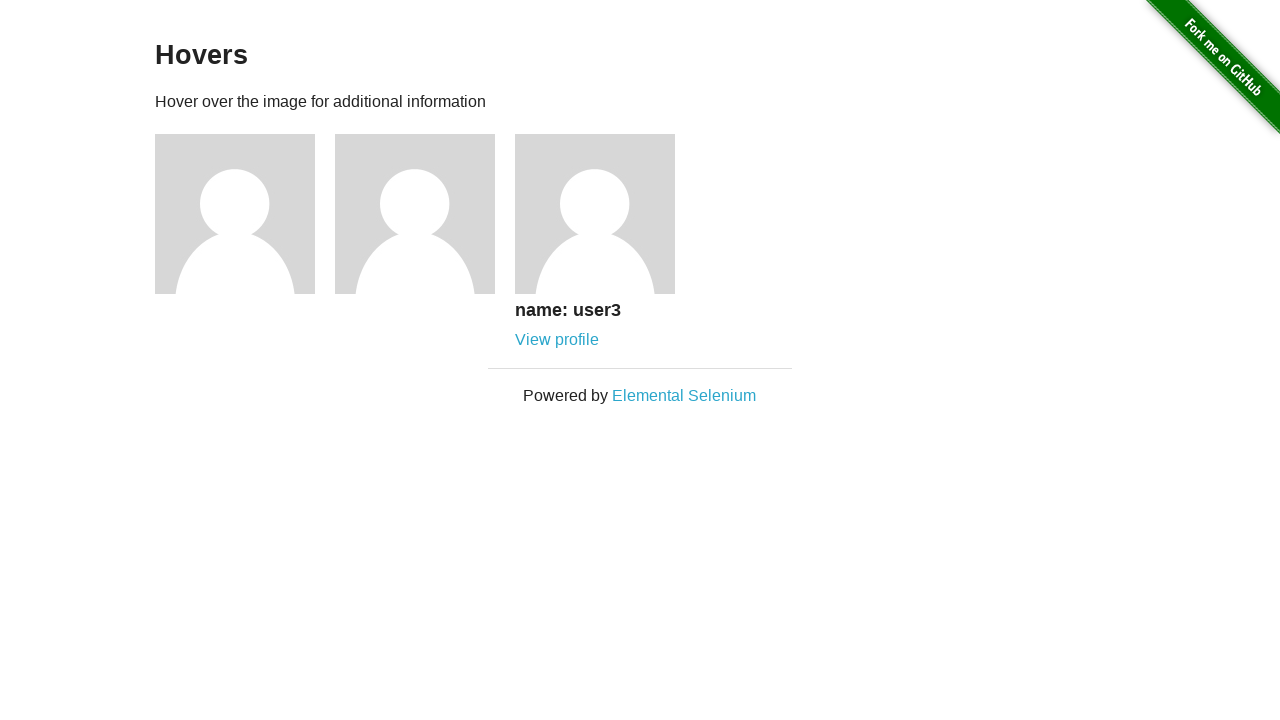

Clicked on user3 profile link at (557, 340) on [href='/users/3']
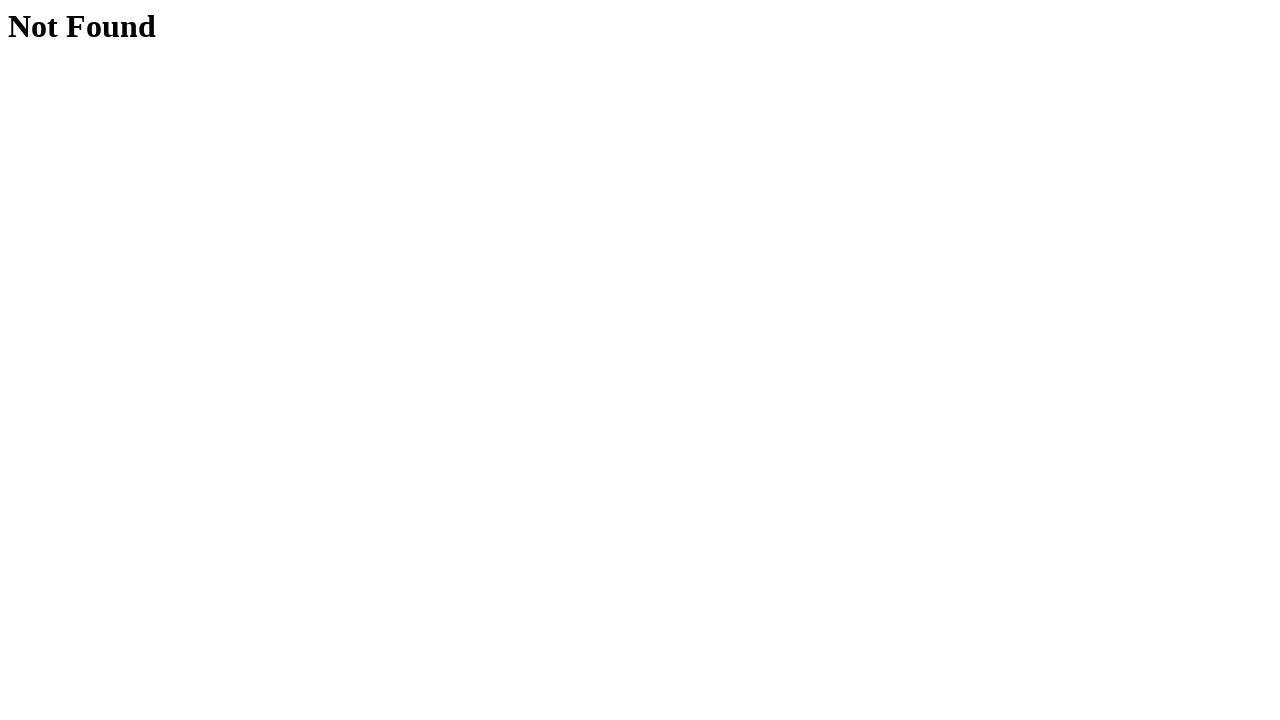

Verified 404 Not Found page is displayed
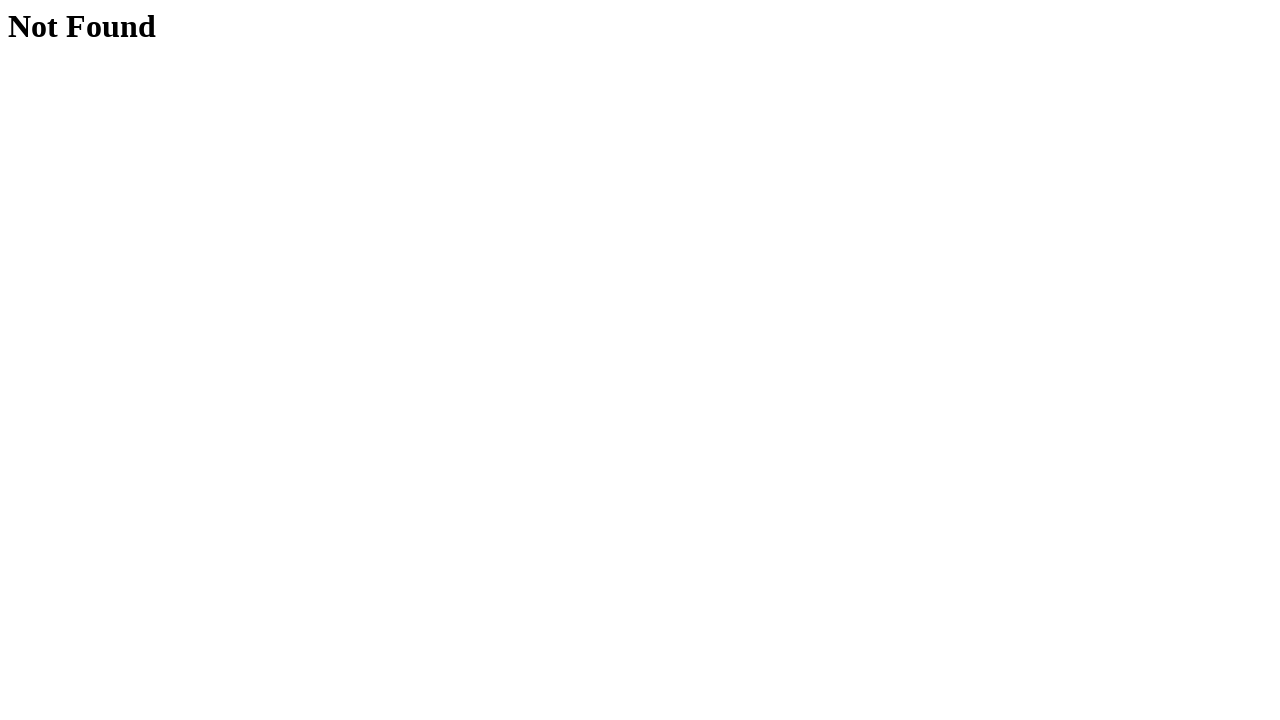

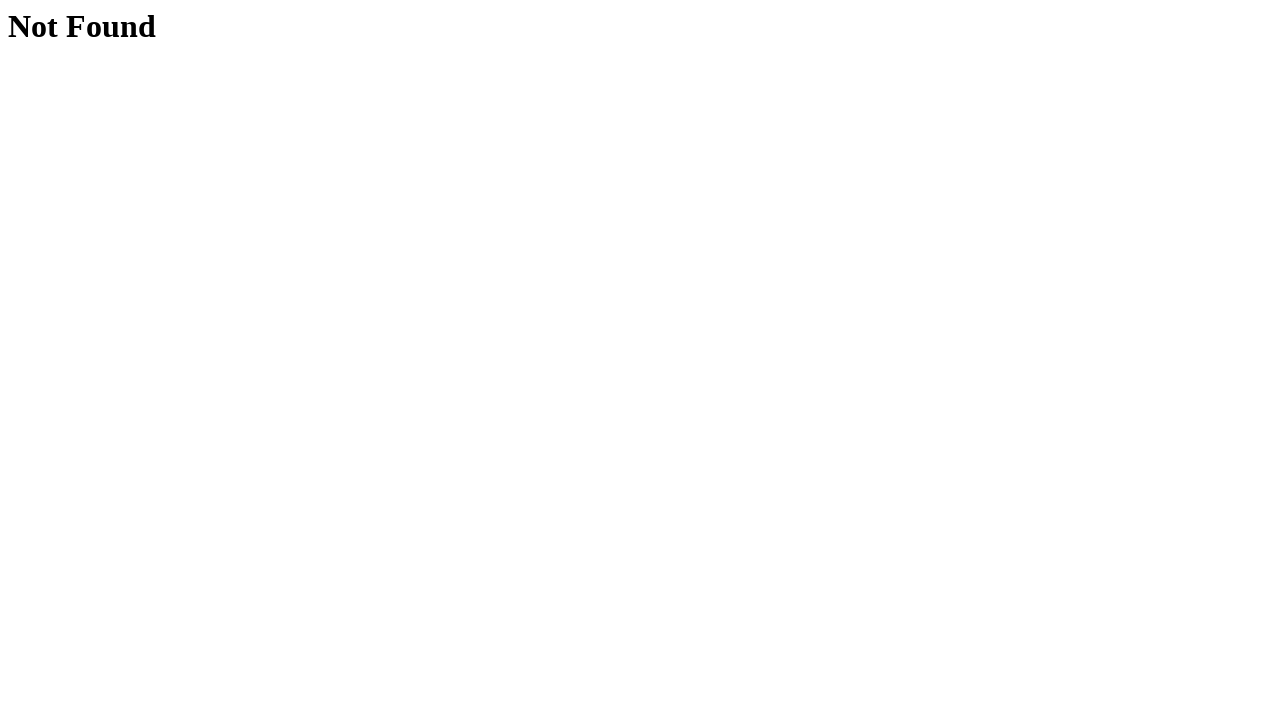